Navigates to Nykaa website, hovers over brands menu, clicks on L'Oreal Paris brand link, and verifies the page title

Starting URL: https://www.nykaa.com/

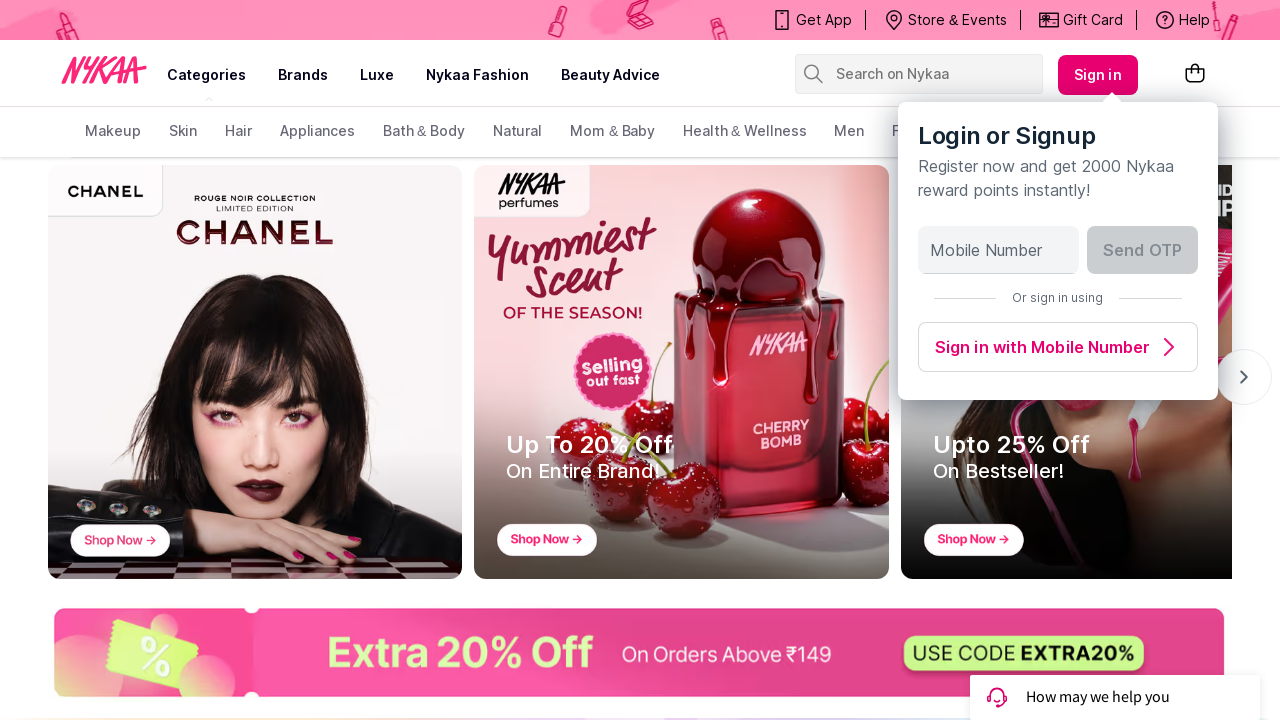

Navigated to Nykaa website
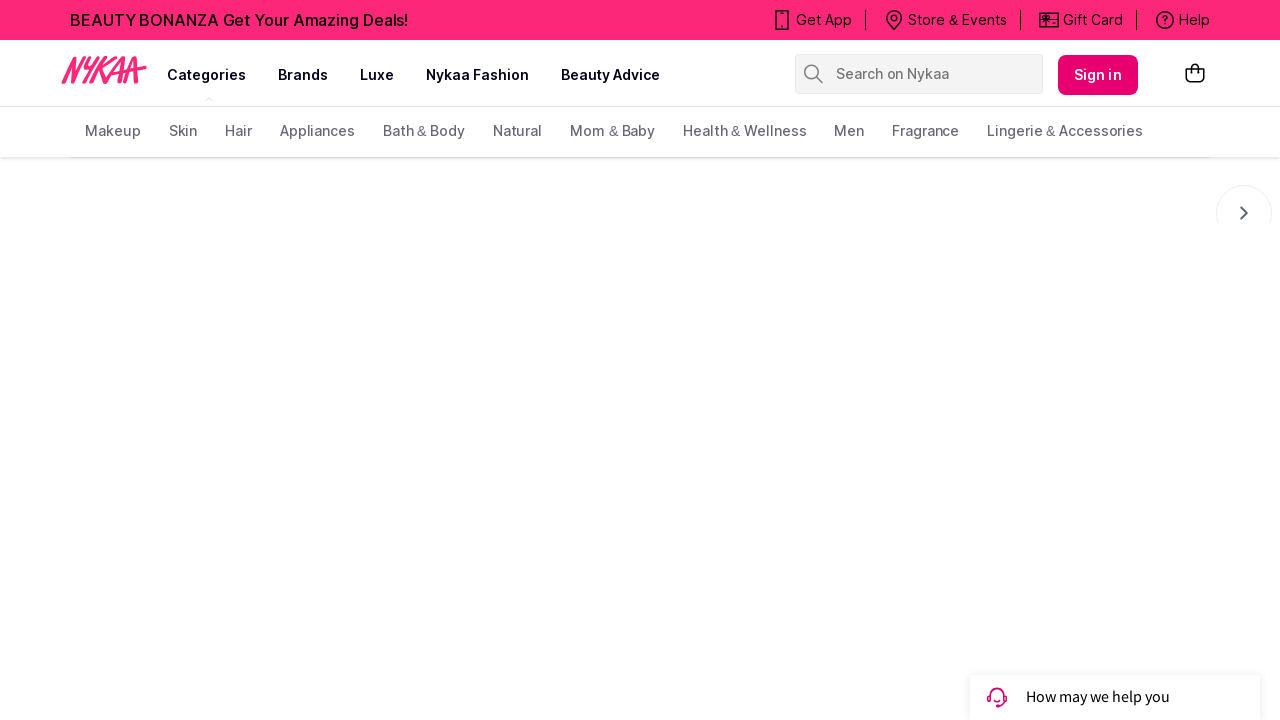

Hovered over brands menu at (303, 75) on xpath=//a[text()='brands']
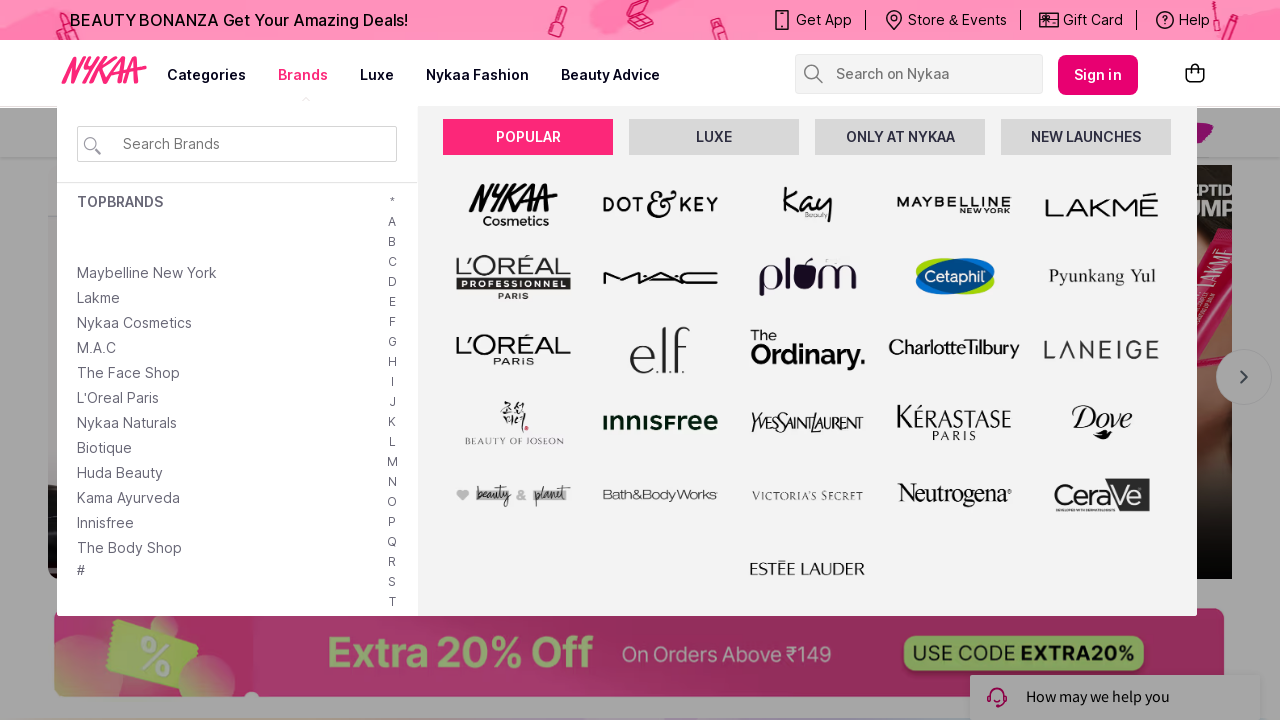

Clicked on L'Oreal Paris brand link at (118, 398) on text=L'Oreal Paris
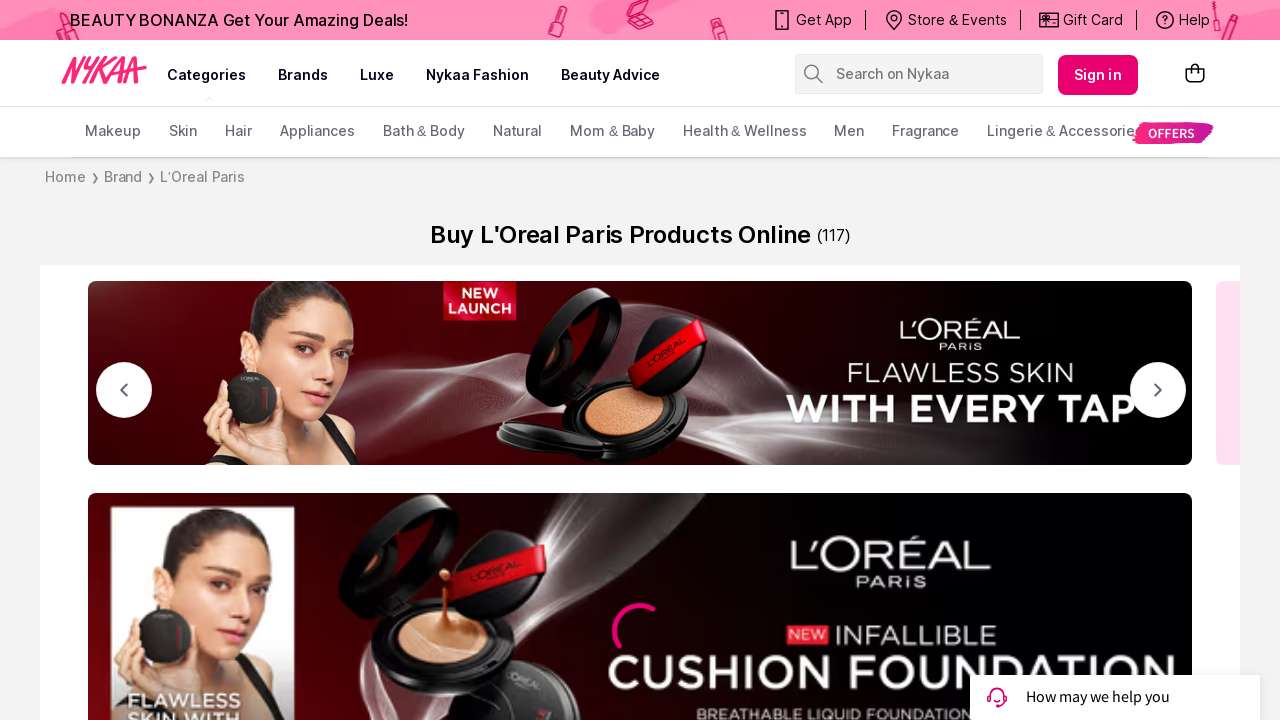

Waited for page to load completely
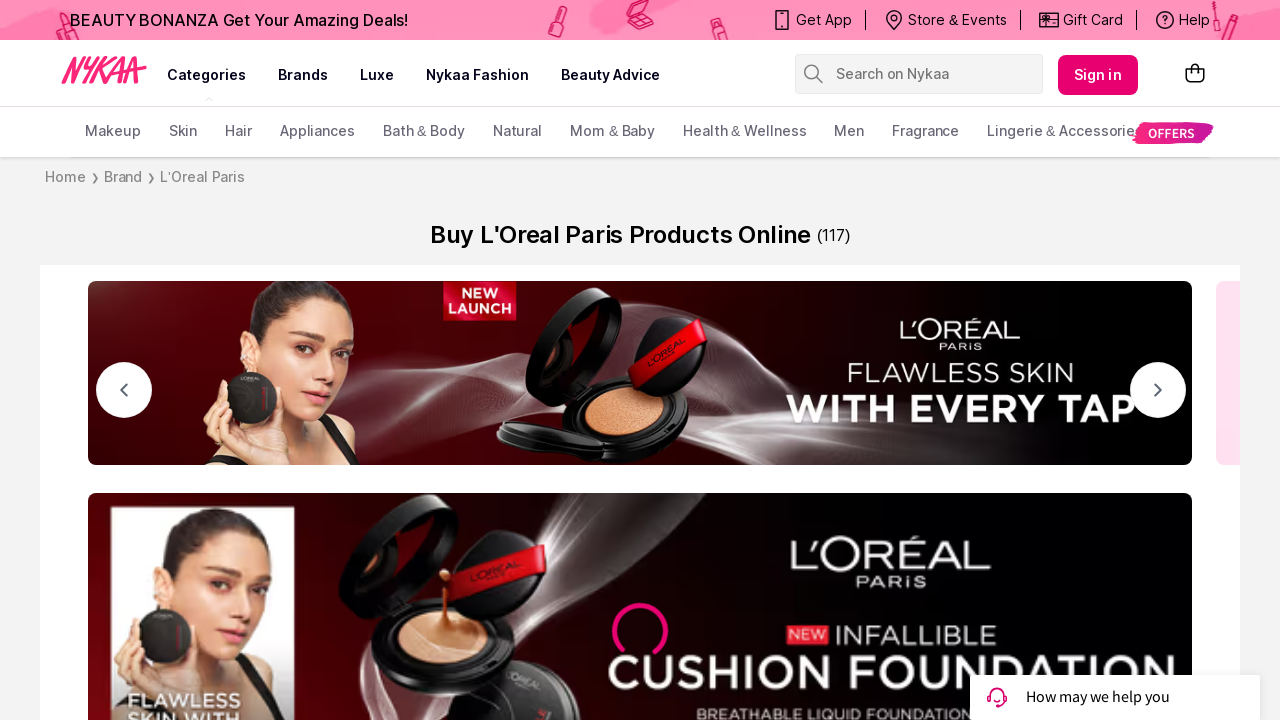

Retrieved page title: Buy L'Oréal Paris Products Online At Best Prices With Discounts Upto 30%
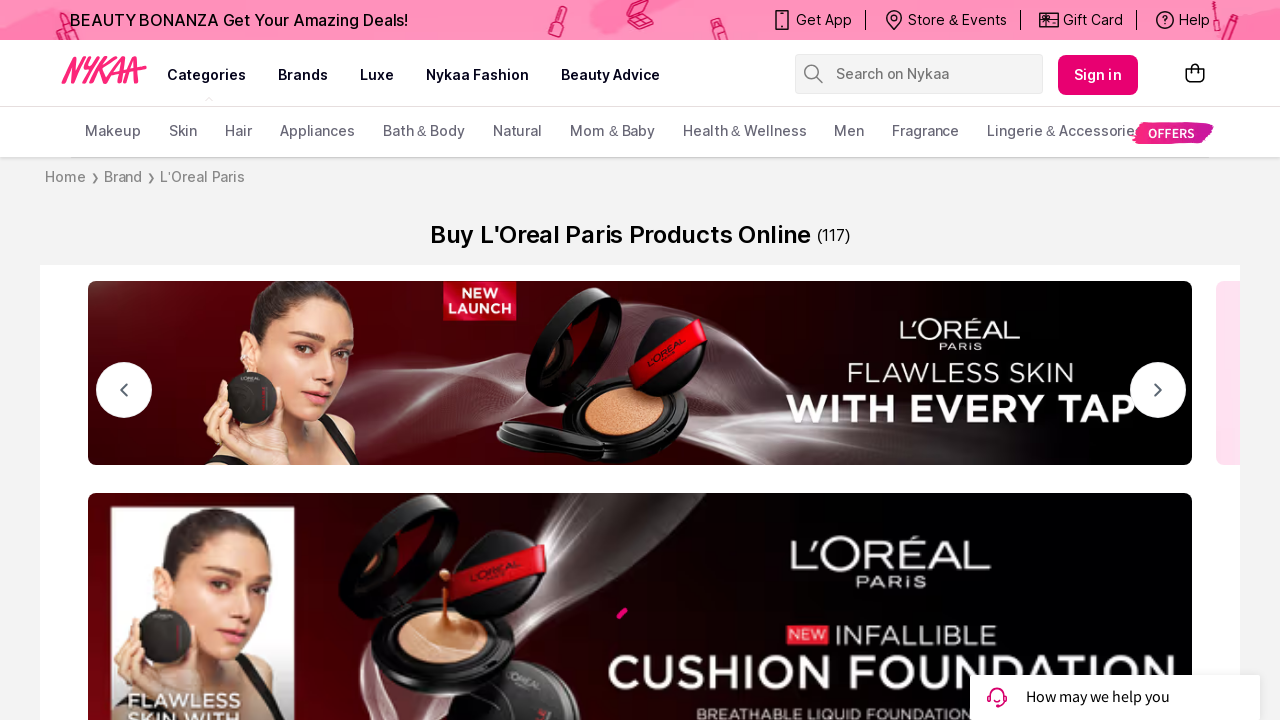

Page title verification failed - title does not contain 'L'Oreal Paris'
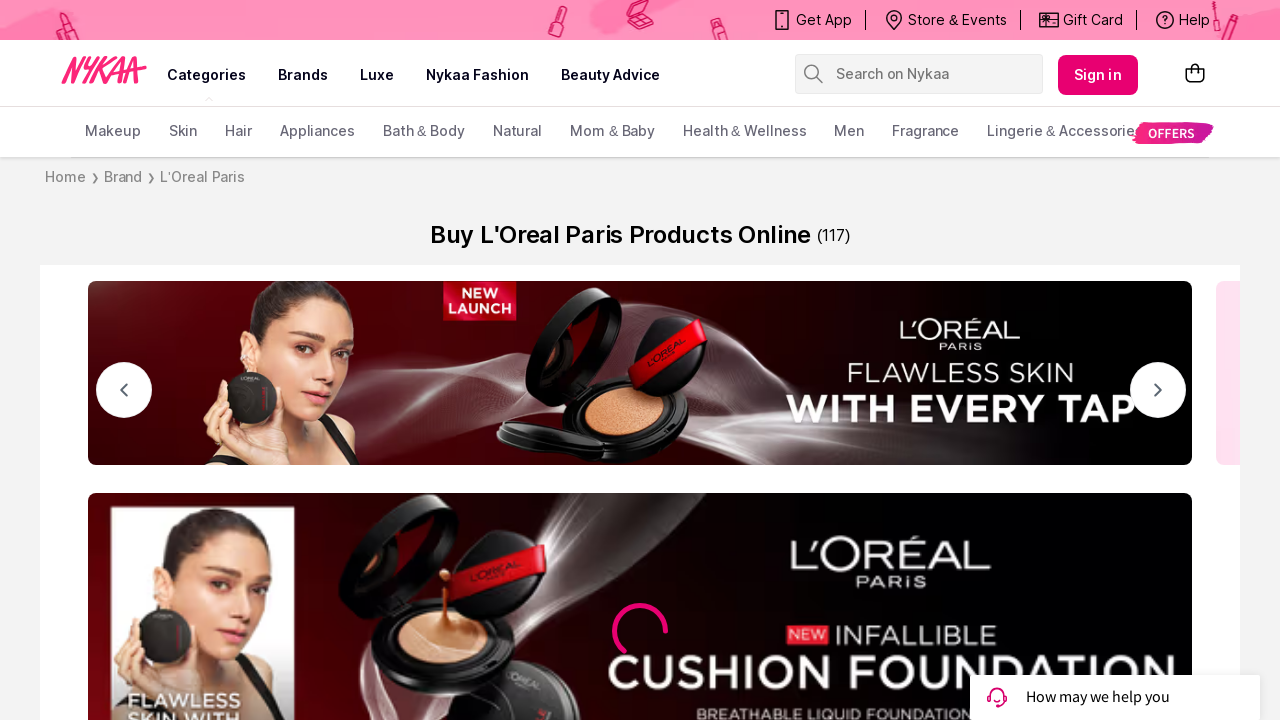

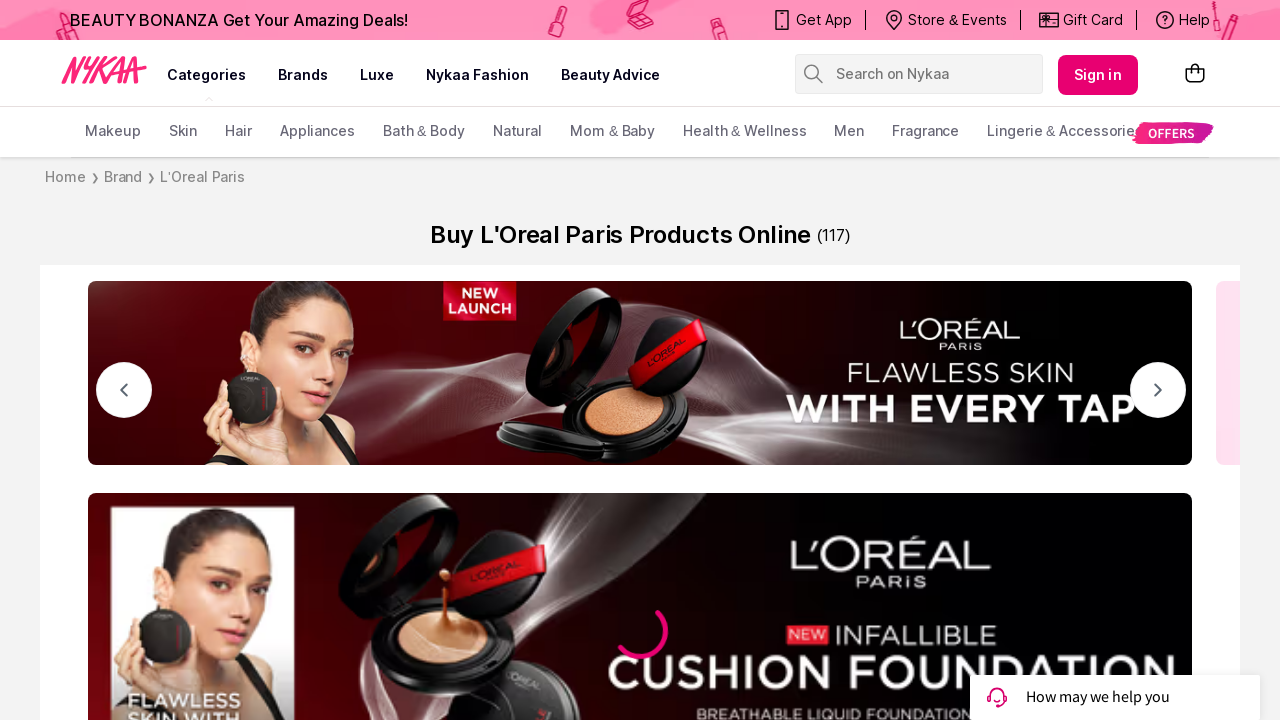